Tests successful ZIP code validation with 5 digits, verifying that the user is redirected to the next registration page

Starting URL: https://www.sharelane.com/cgi-bin/register.py

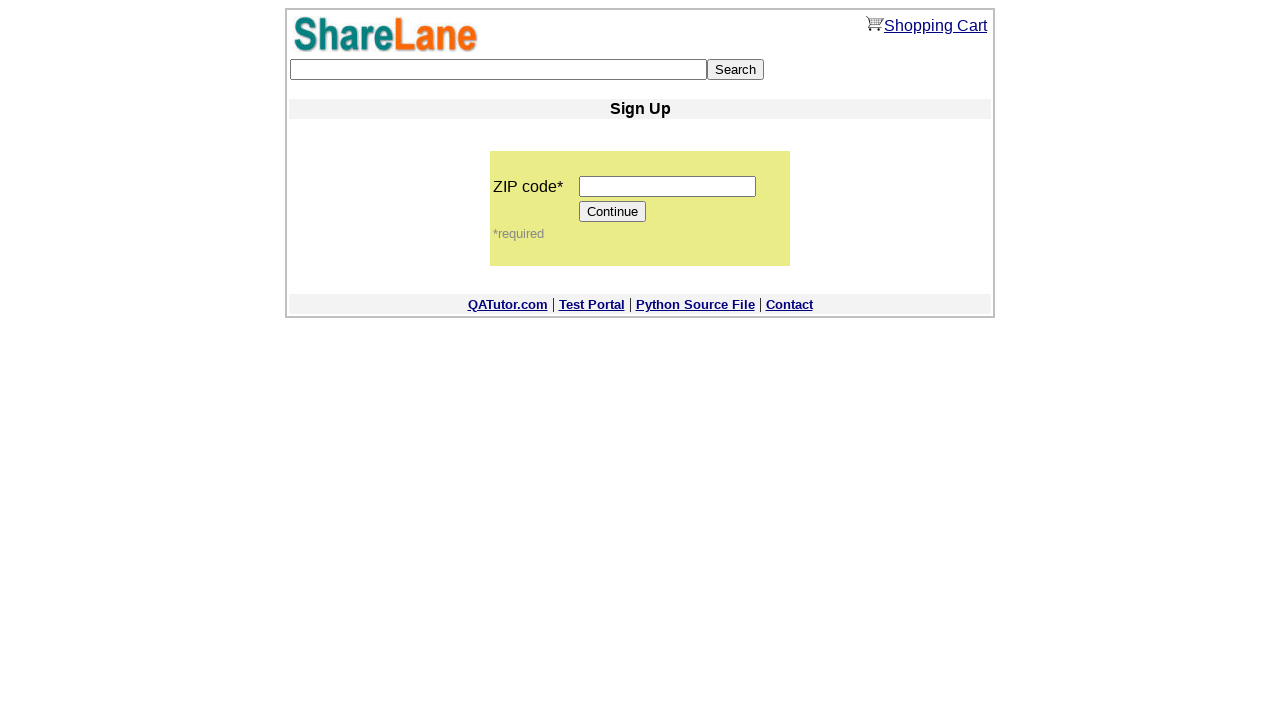

Filled ZIP code field with '12345' on input[name='zip_code']
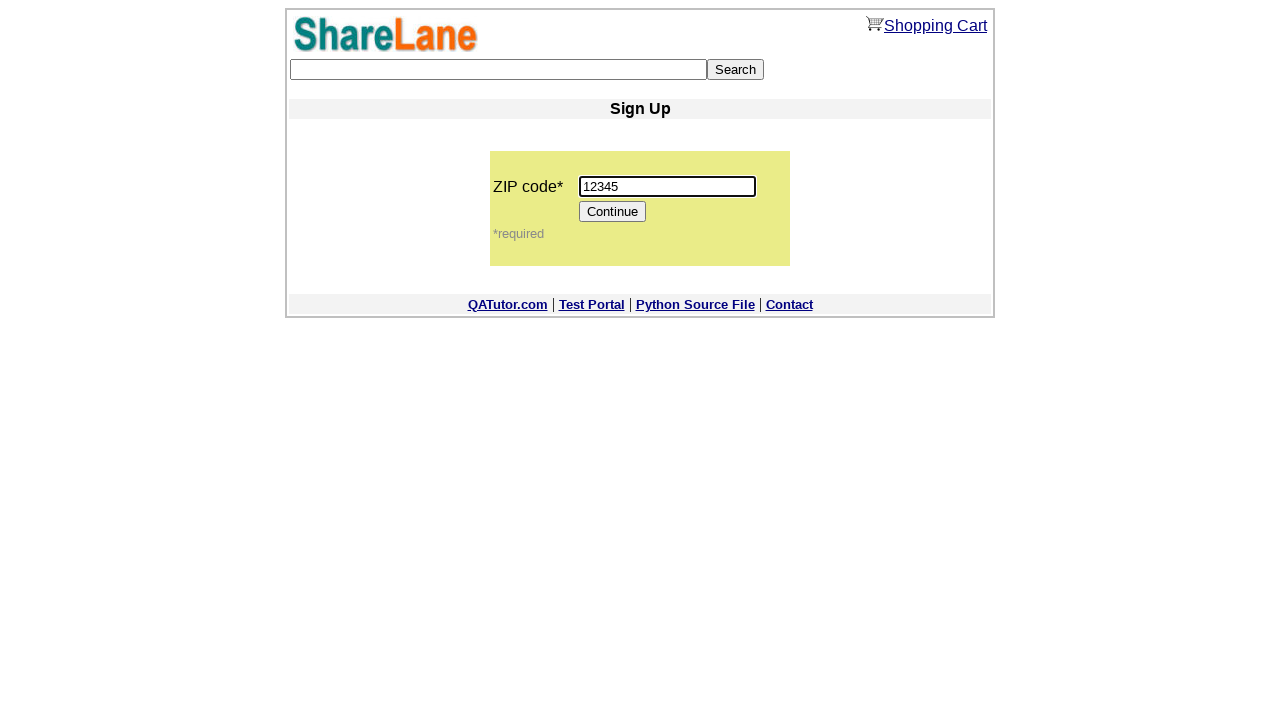

Clicked Continue button to submit ZIP code at (613, 212) on [value='Continue']
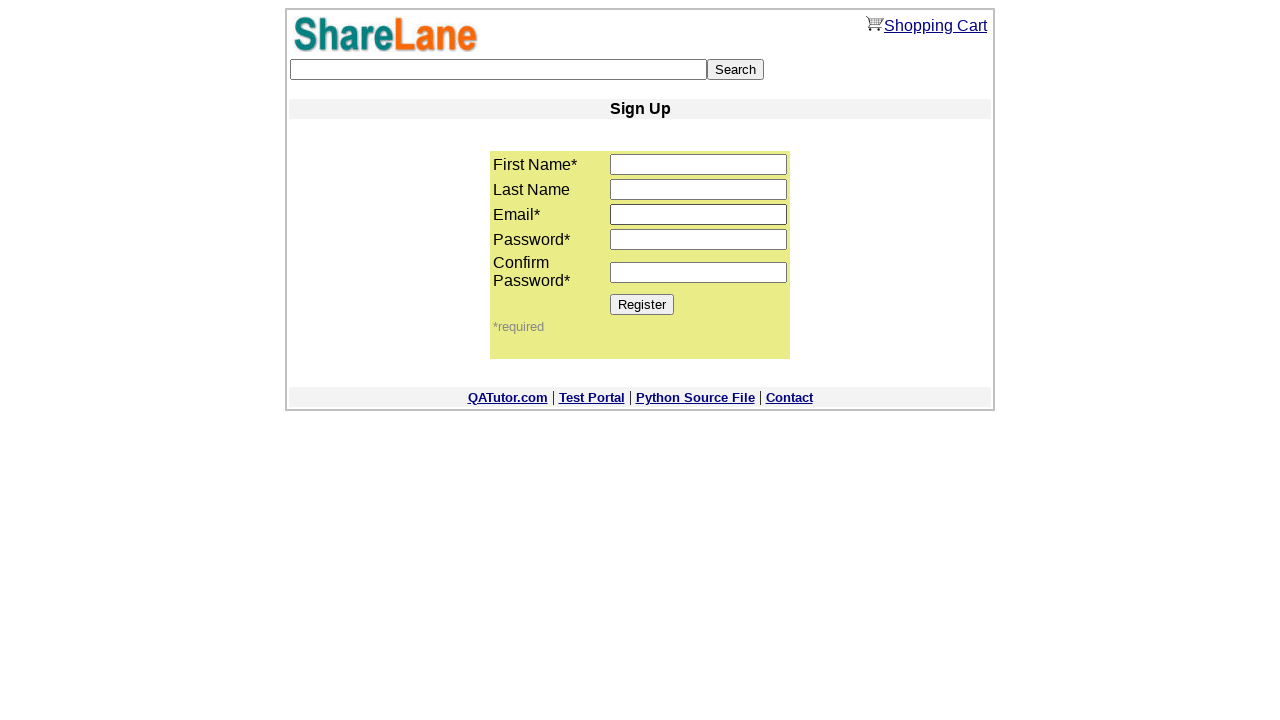

Waited for navigation to registration page with ZIP code parameter
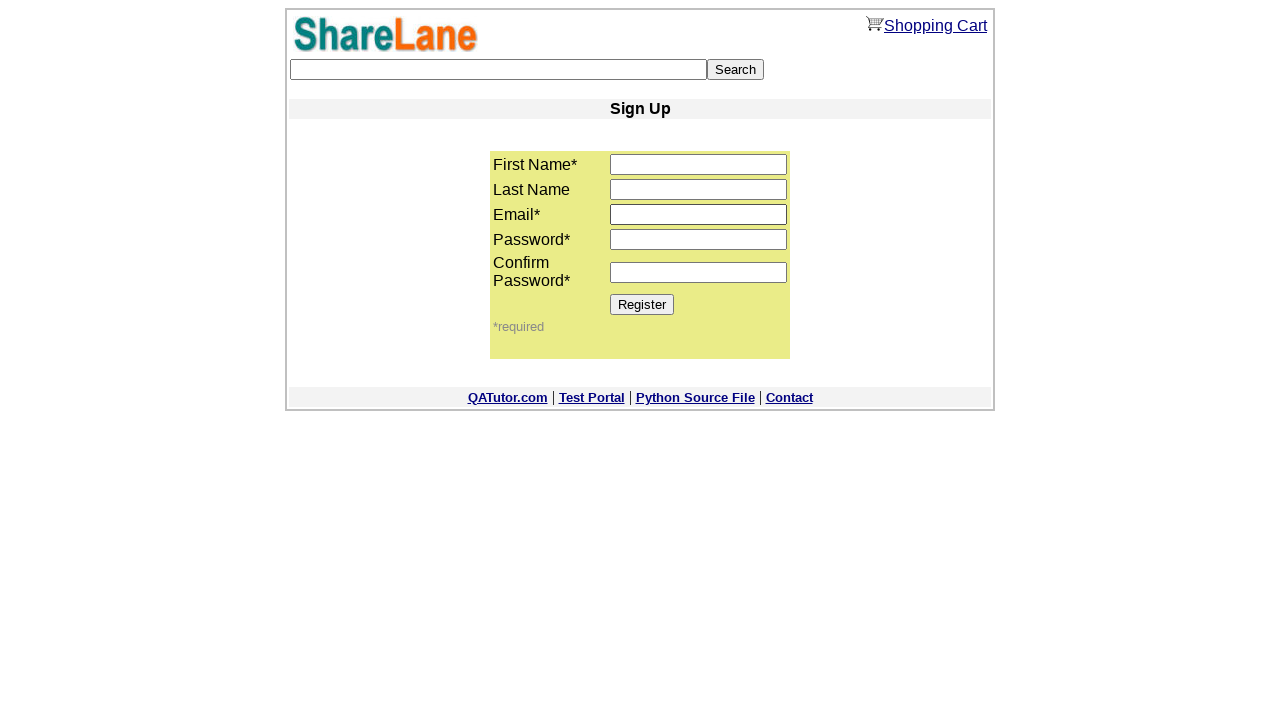

Verified URL contains expected registration page and ZIP code parameters
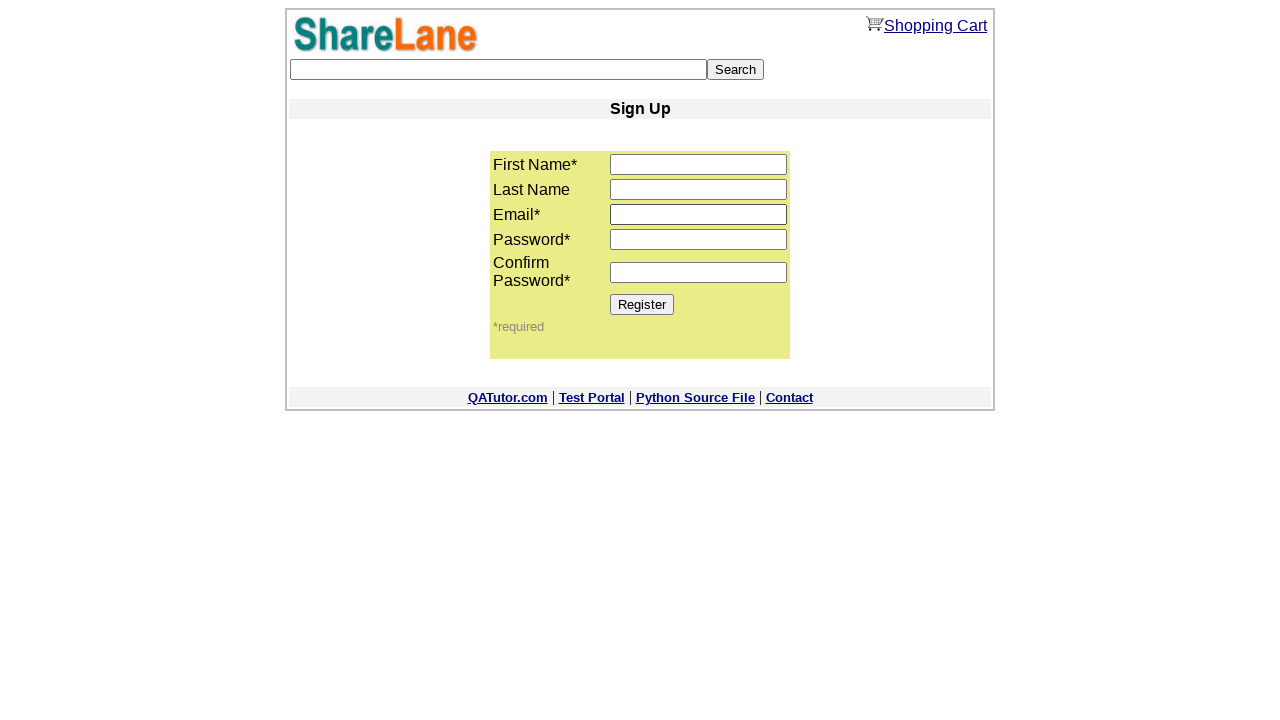

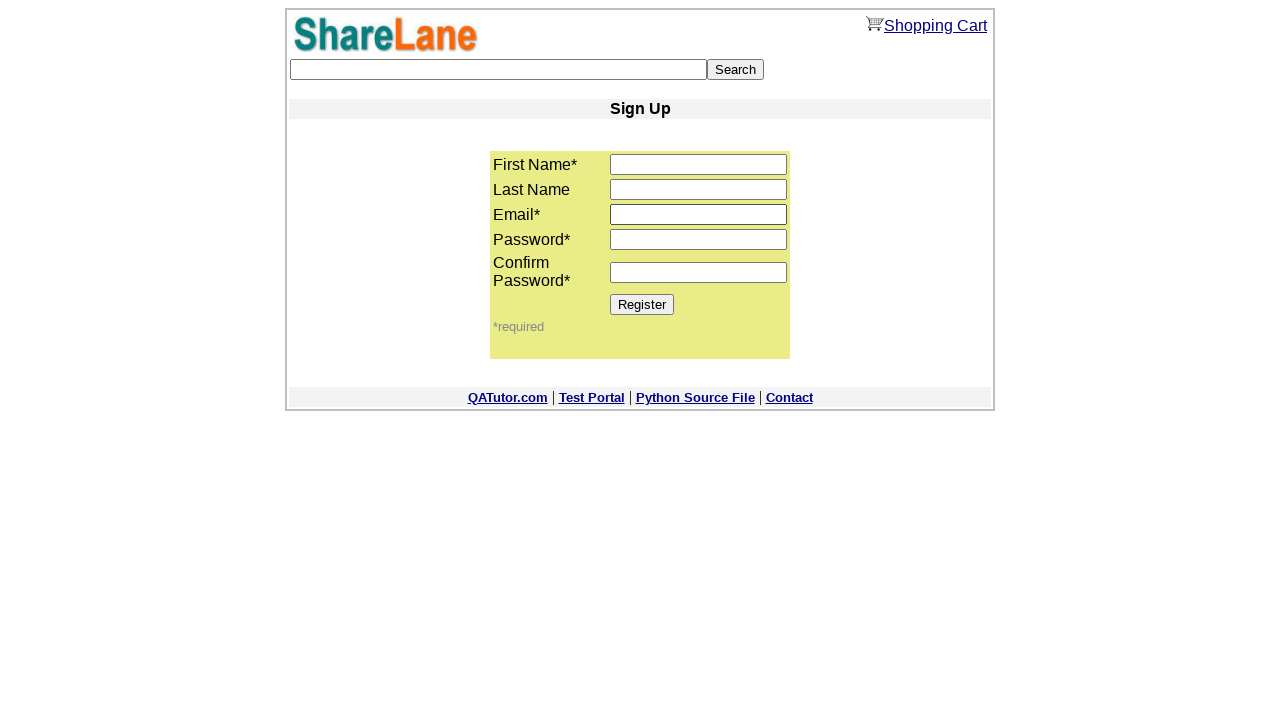